Tests handling of JavaScript alert dialog by setting up a dialog handler and clicking the alert button to trigger it

Starting URL: https://rahulshettyacademy.com/AutomationPractice/

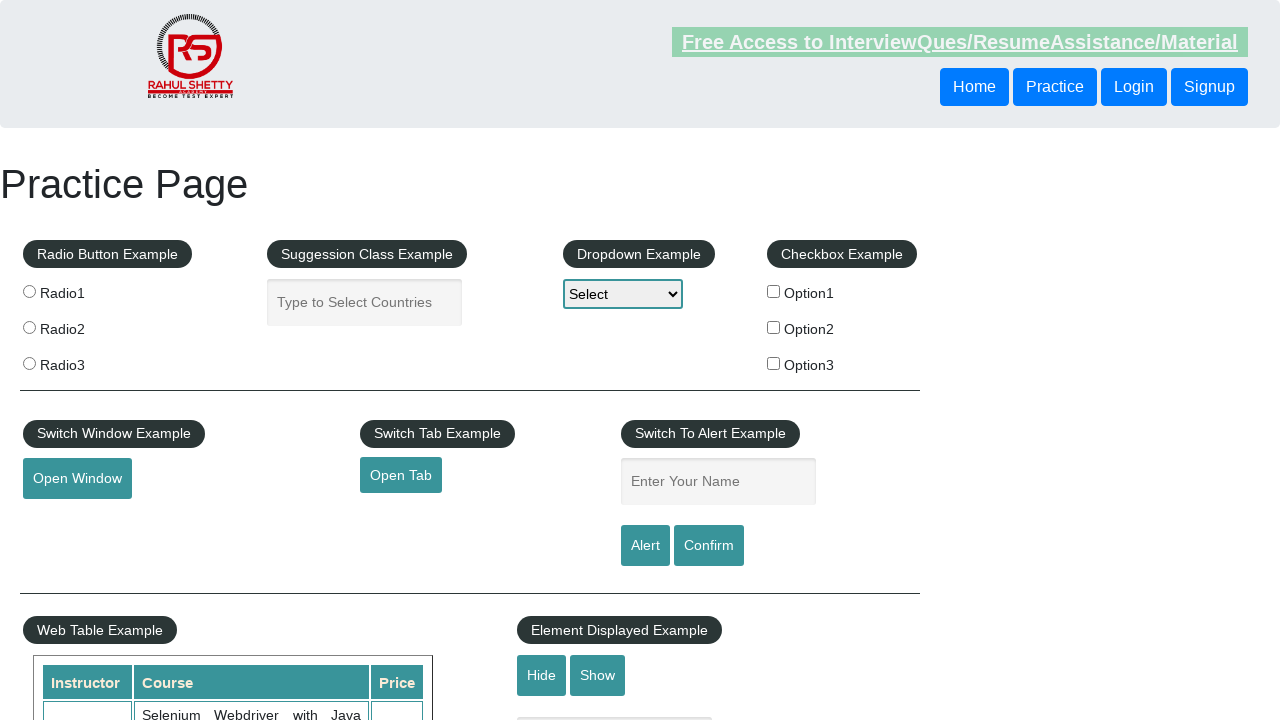

Set up dialog handler to accept JavaScript alerts
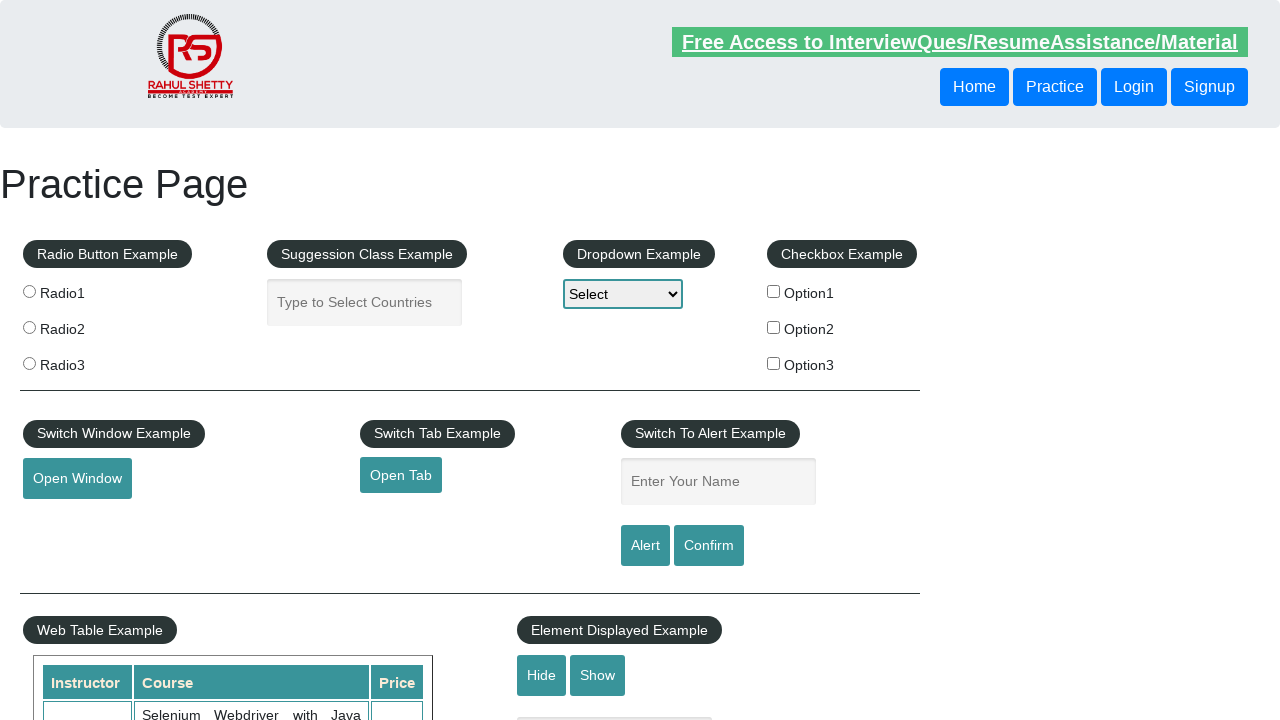

Clicked alert button to trigger JavaScript dialog at (645, 546) on #alertbtn
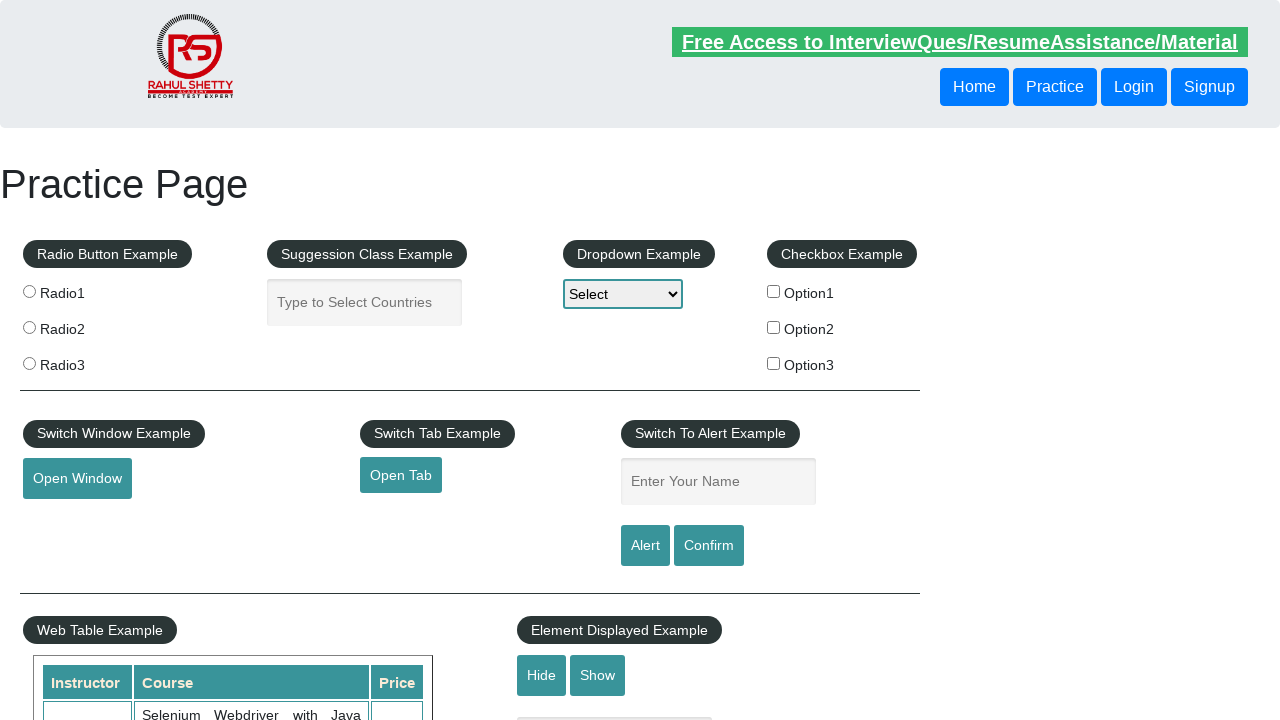

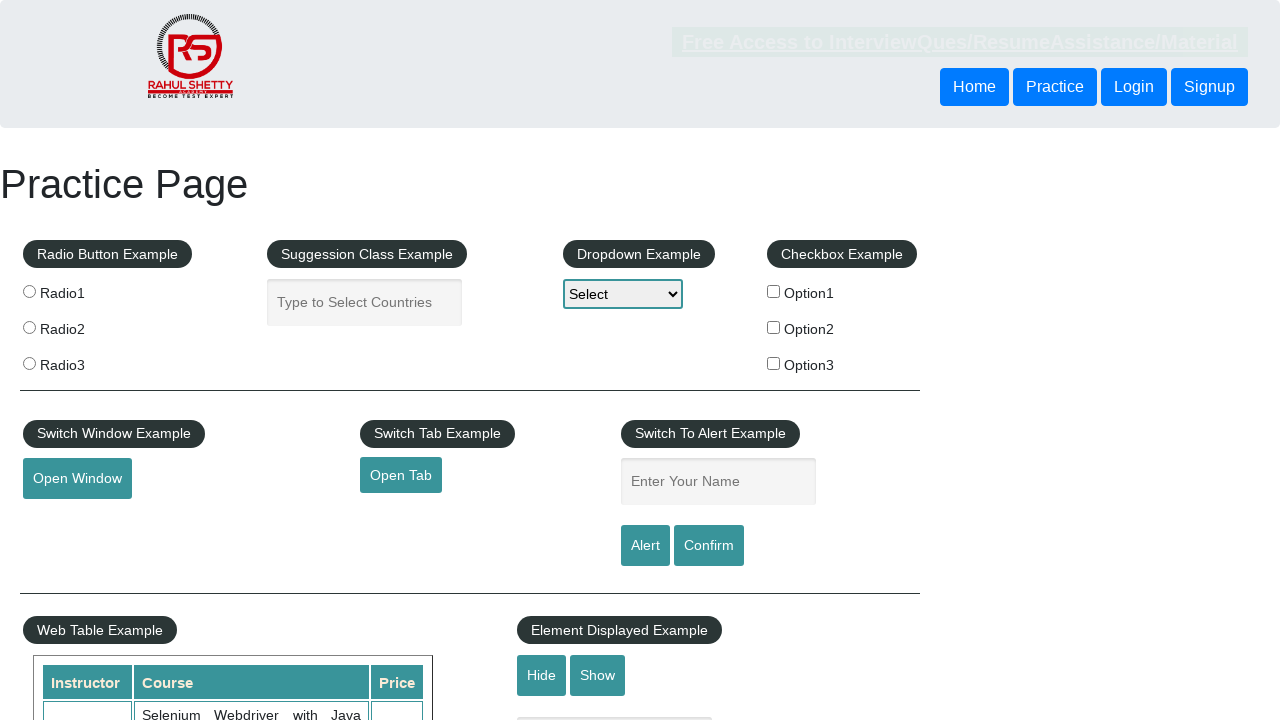